Tests the ALMA Science Archive query interface by searching for an Observation Unit Set (OUS) using a specific ID and verifying that search results are displayed.

Starting URL: https://almascience.eso.org/aq/

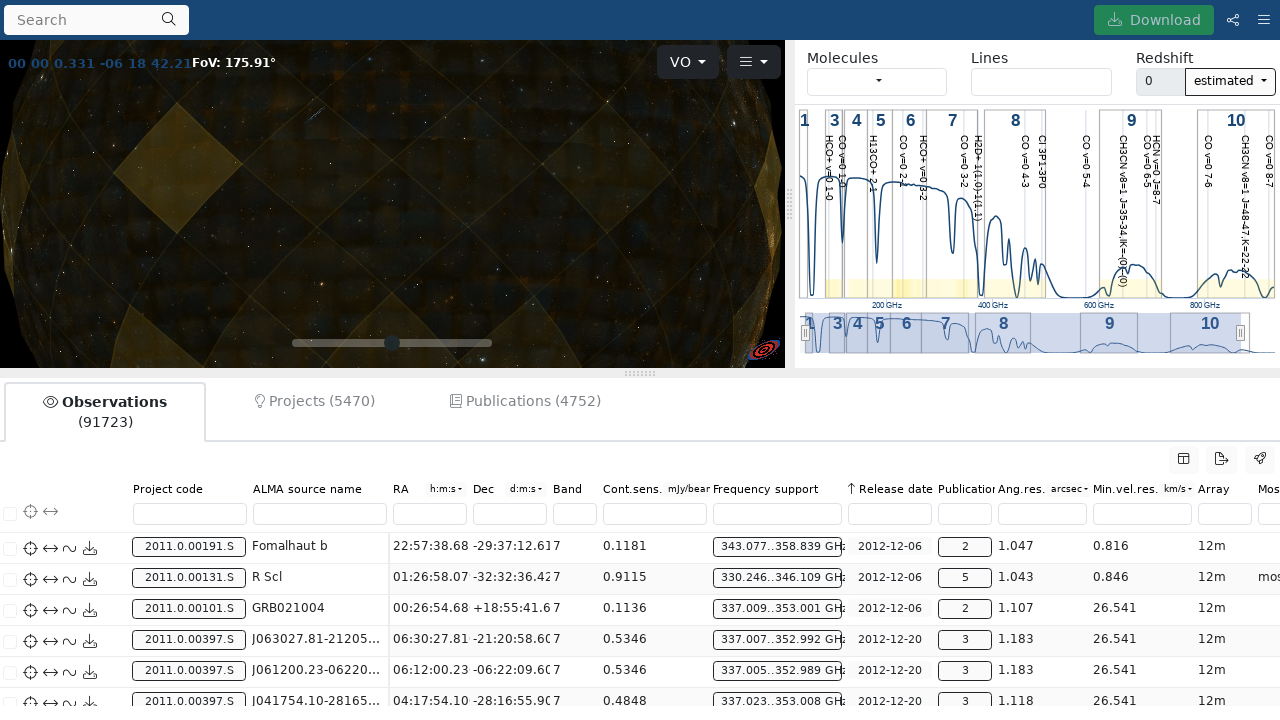

Waited for search element to load
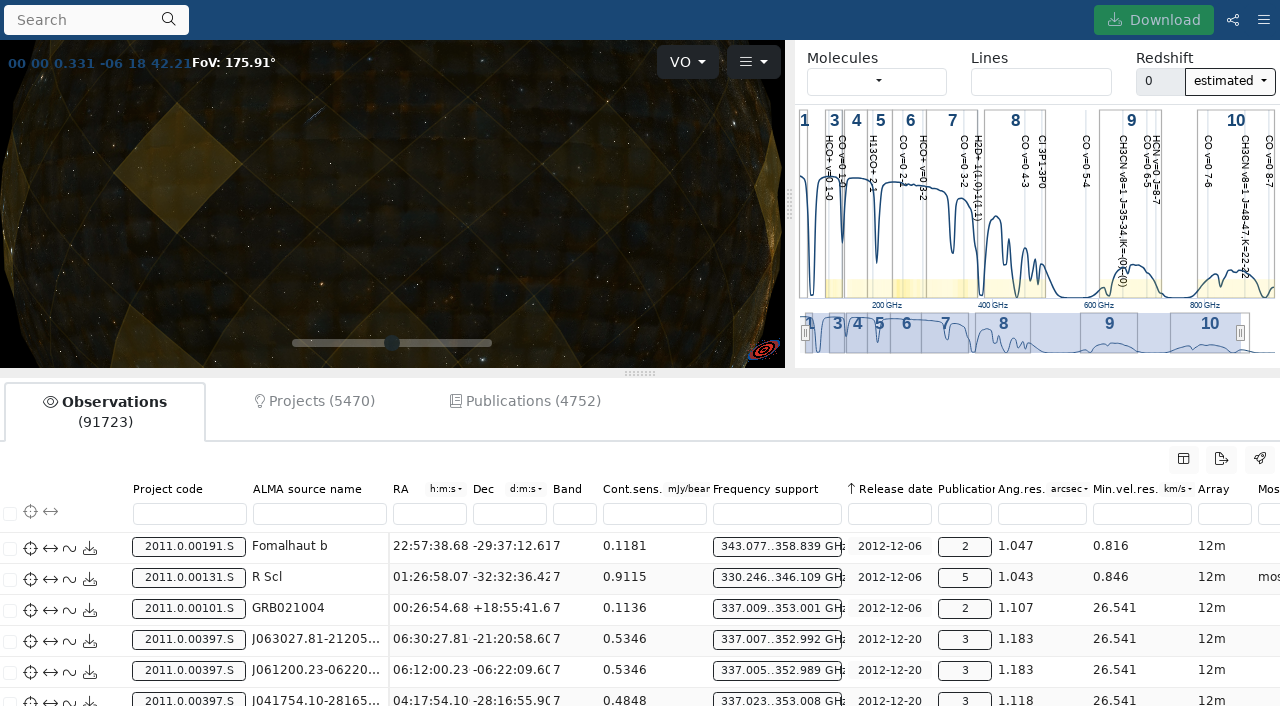

Clicked on search header element at (96, 20) on #search
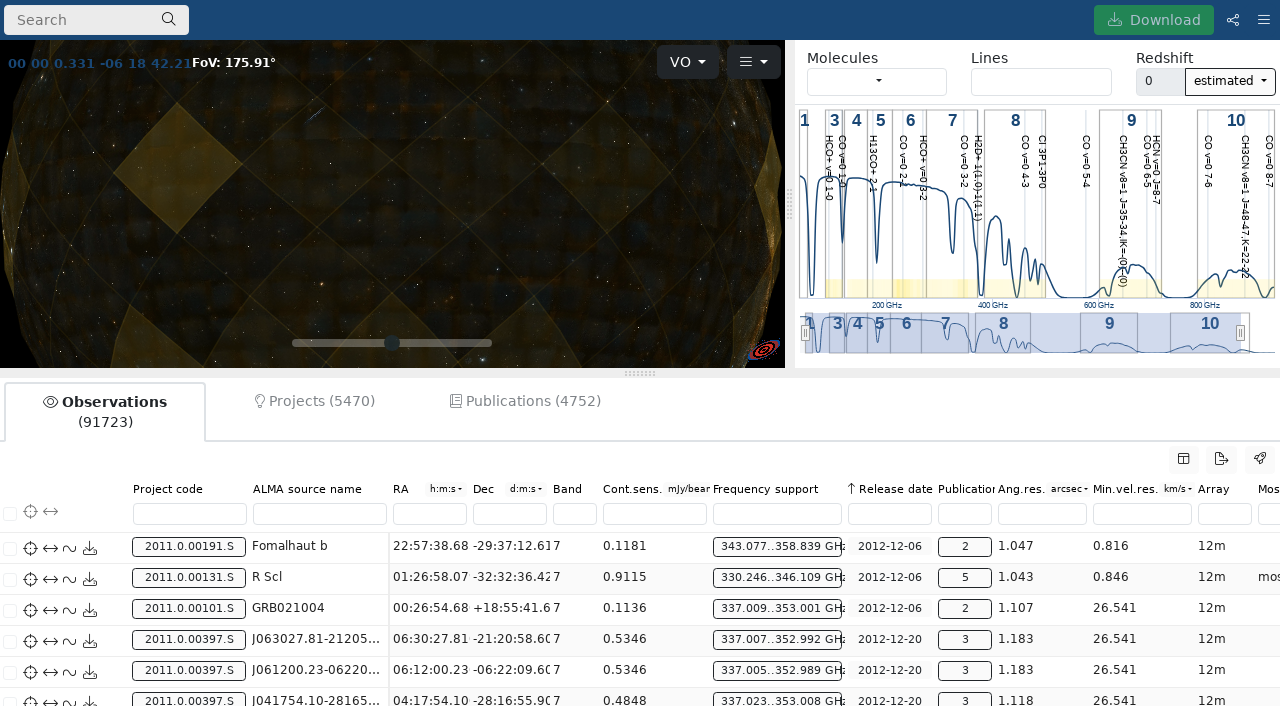

Waited for Member OUS filter input to appear
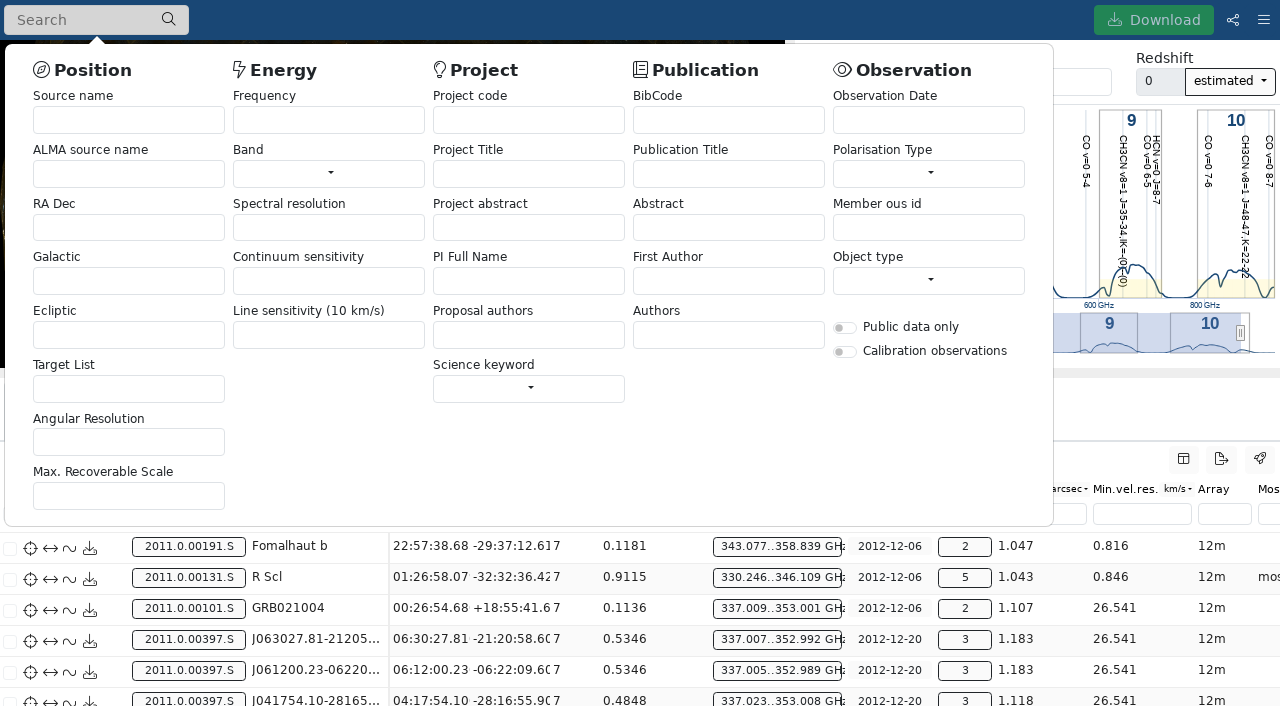

Entered OUS ID 'uid://A002/X639a2a/X2a' into Member OUS ID search box on #header-filter-mous
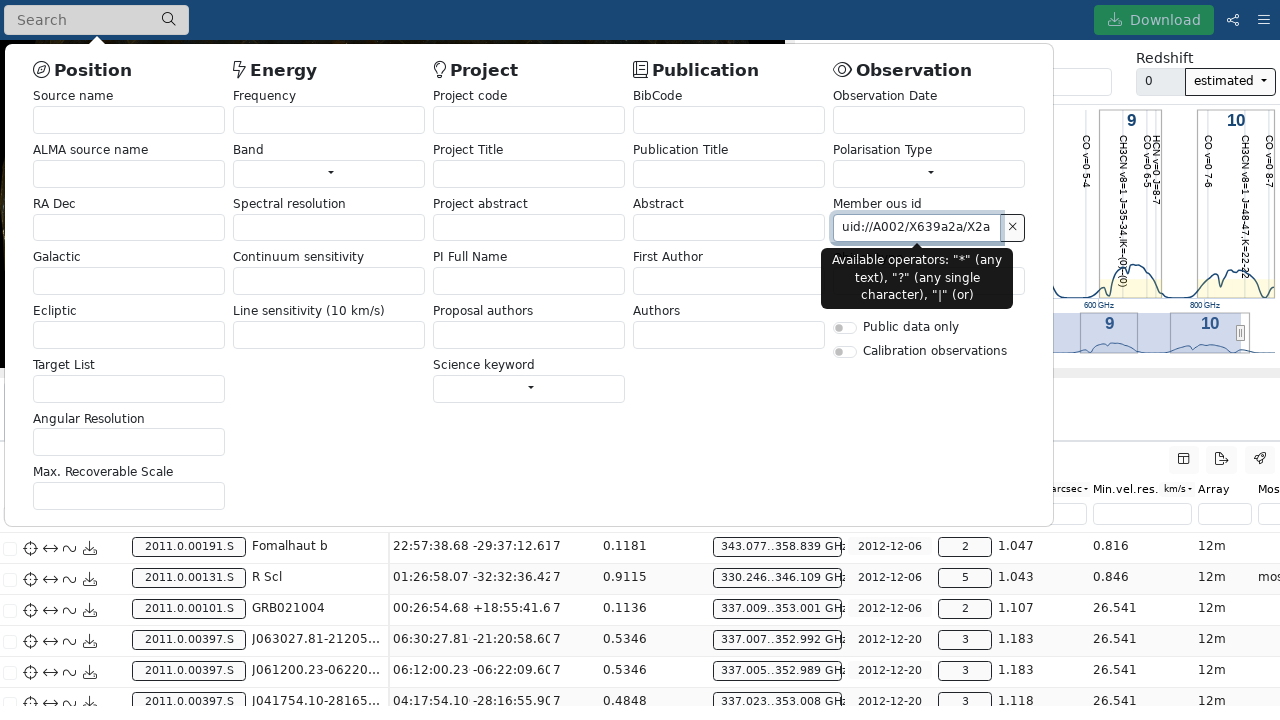

Waited for filter to be applied and results to load
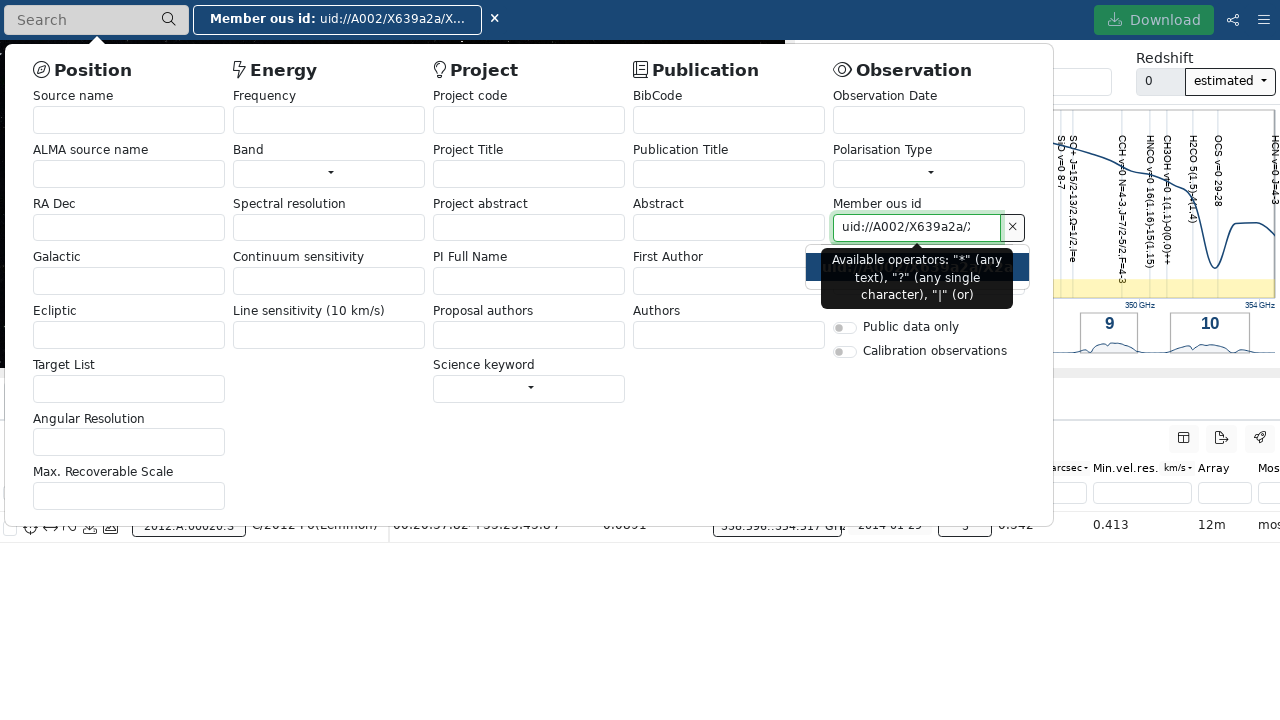

Verified that search results are displayed in the datatable
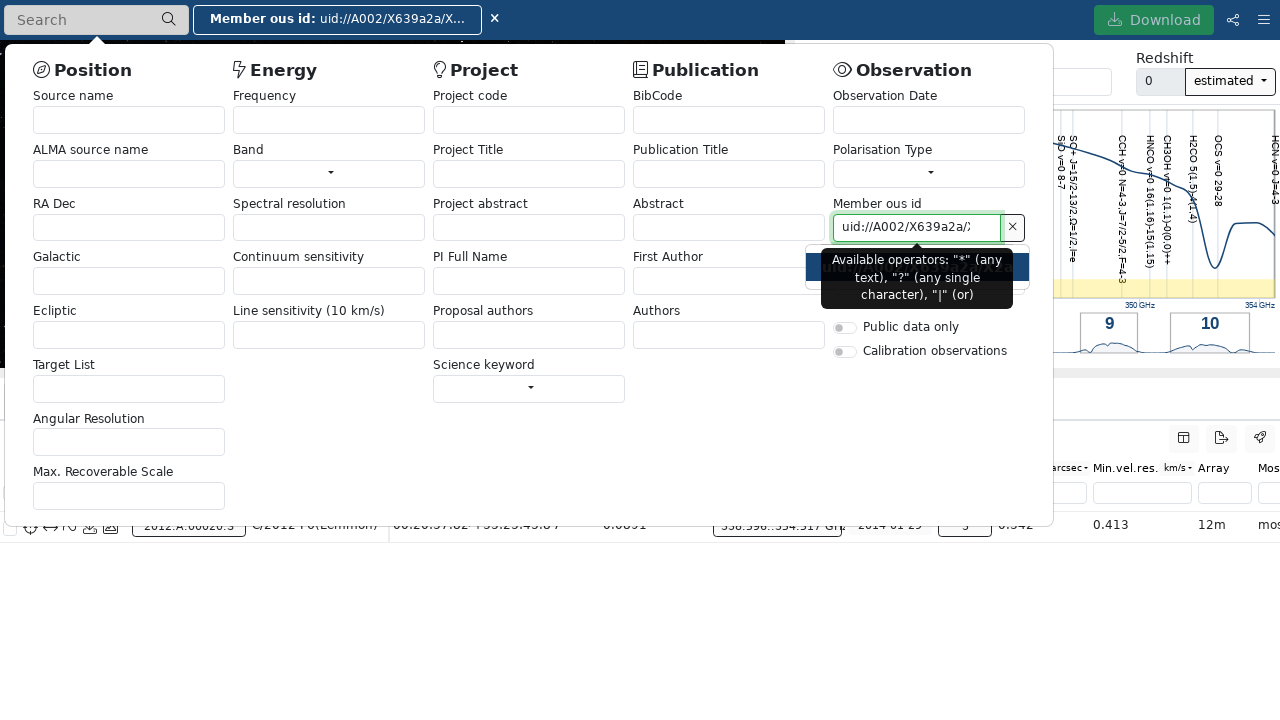

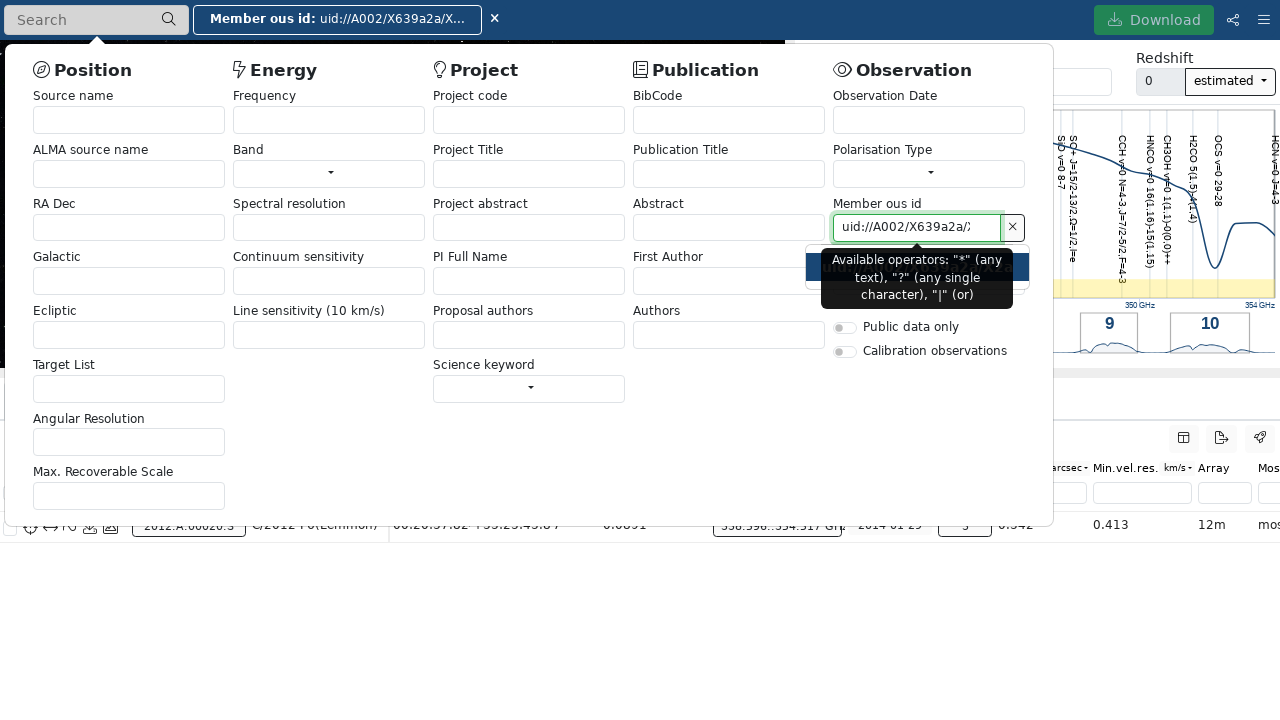